Tests hover interaction by moving mouse over an element to reveal hidden content, then clicking on a revealed link and verifying the element becomes invisible after navigation.

Starting URL: http://the-internet.herokuapp.com/hovers

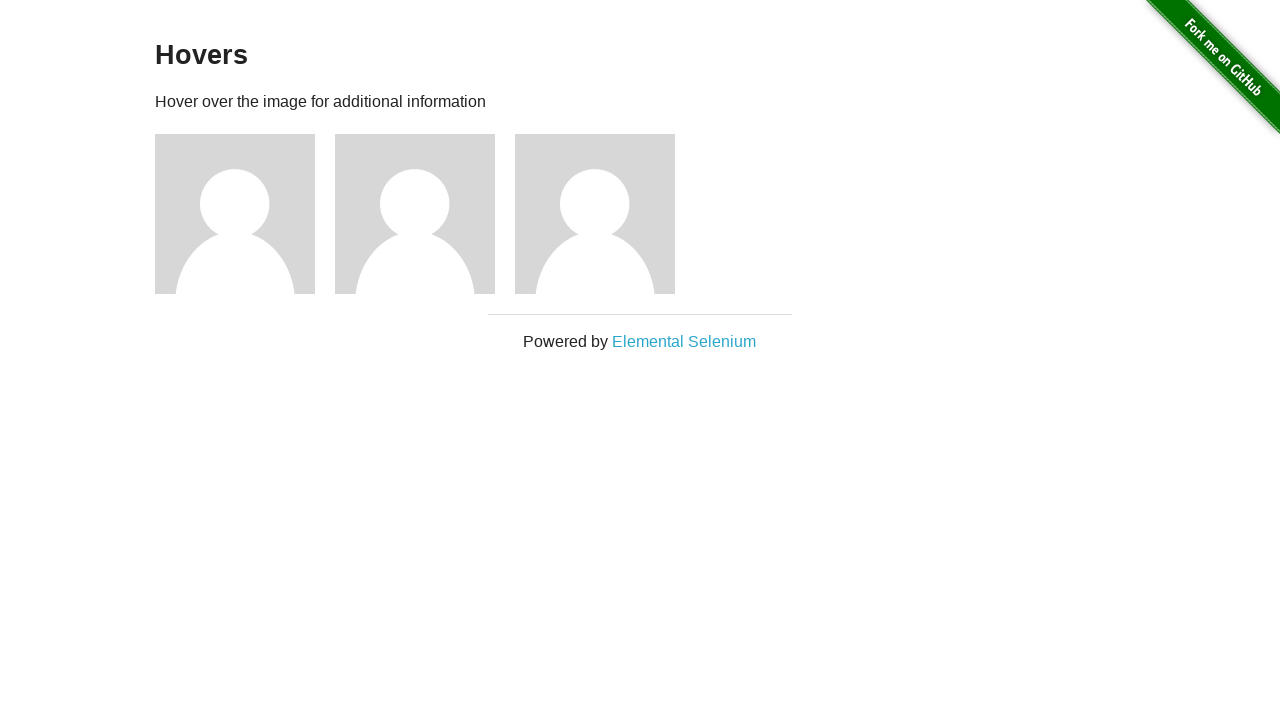

Waited for figure elements to be visible
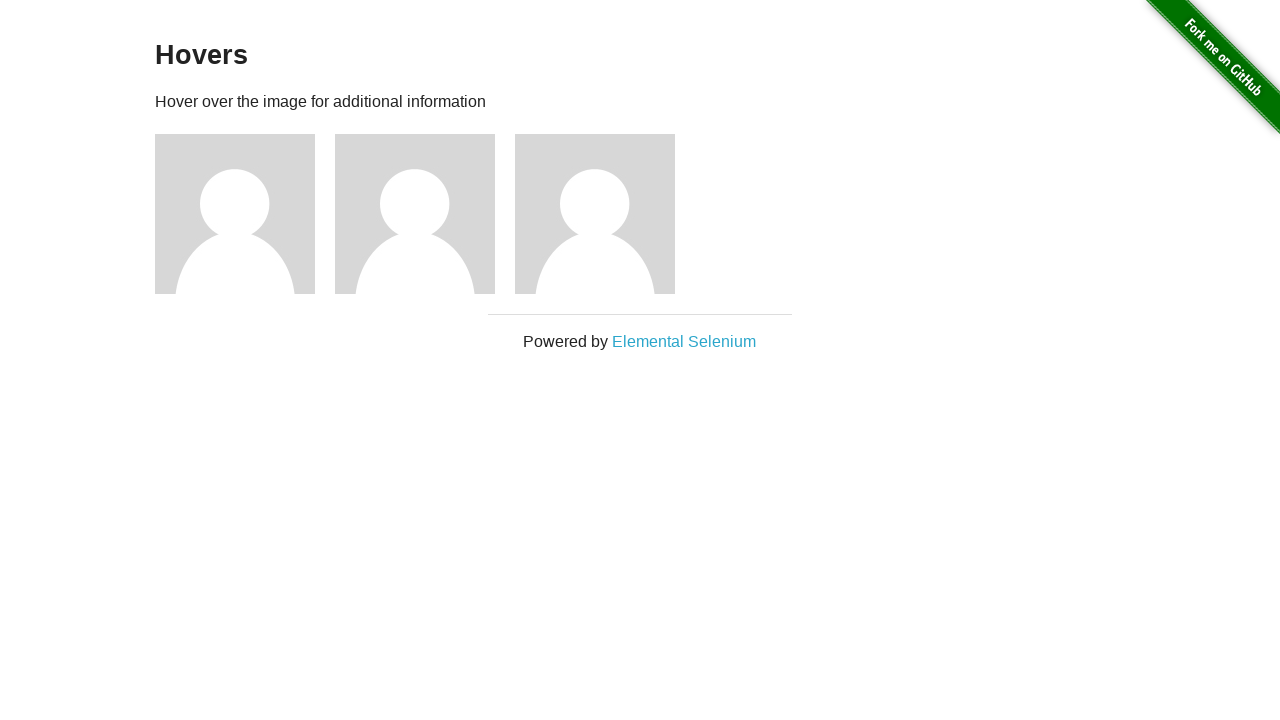

Located the first figure element
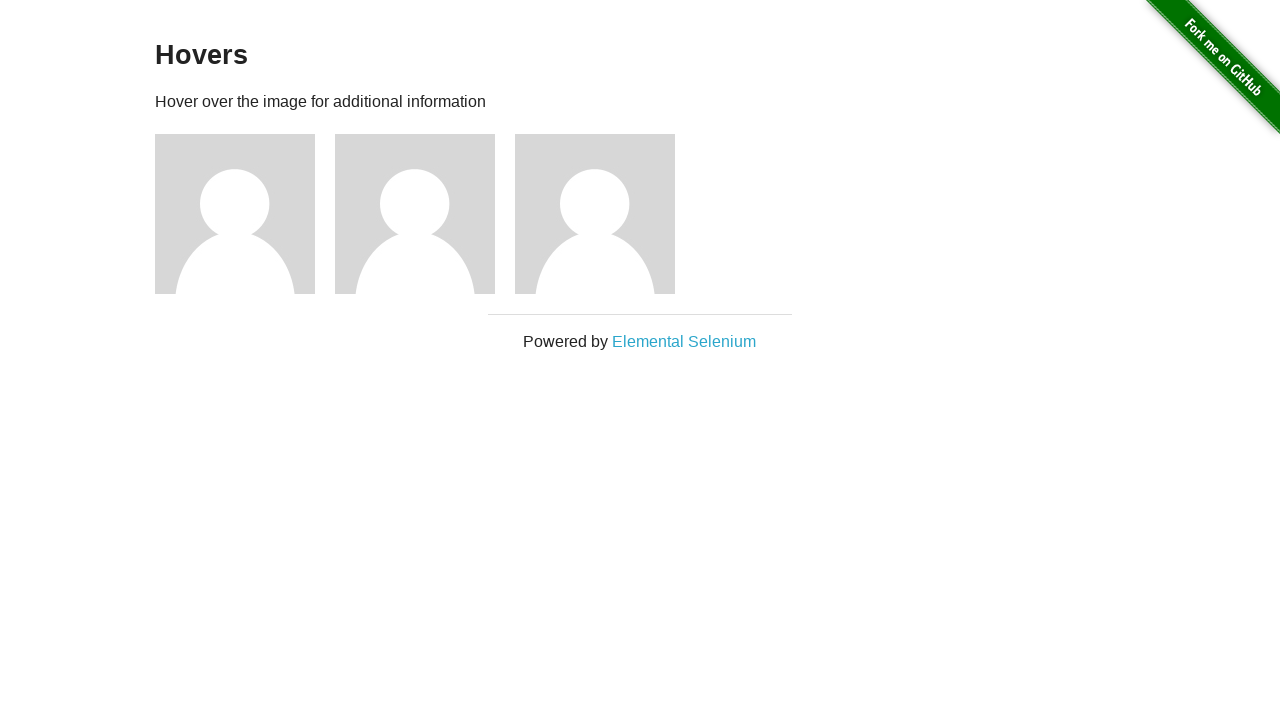

Hovered over the first figure element to reveal hidden content at (245, 214) on .figure >> nth=0
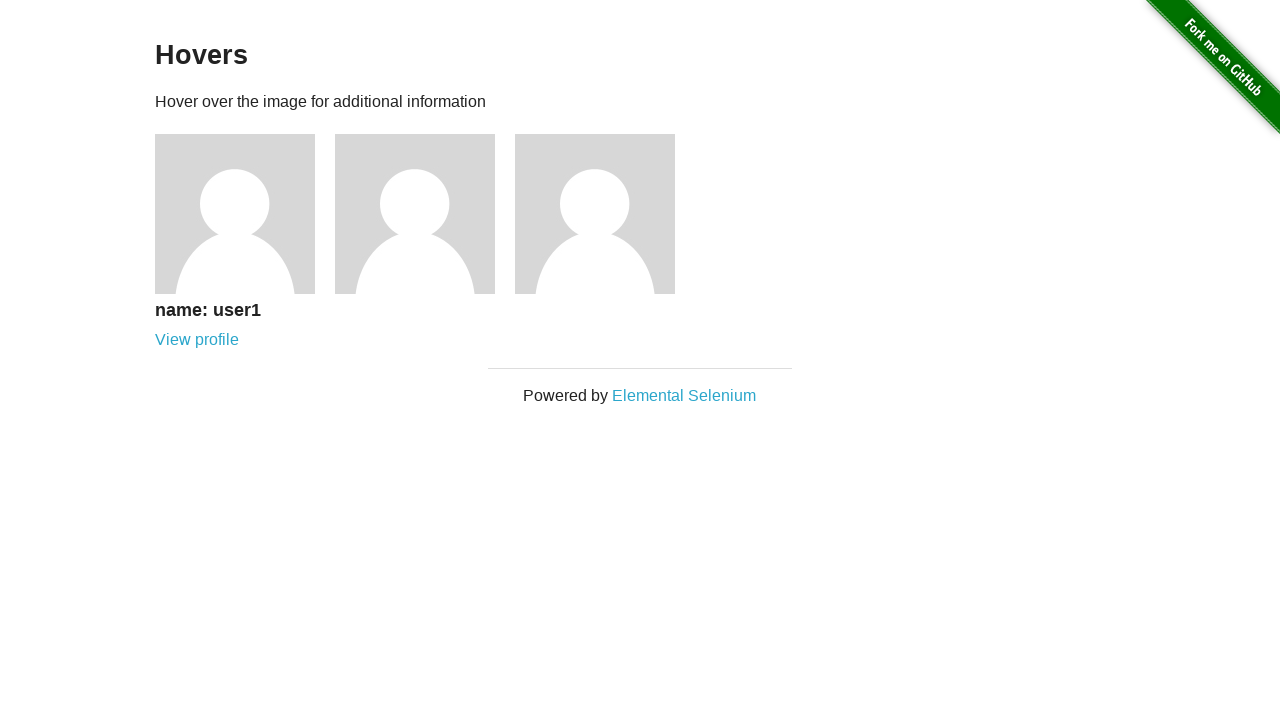

Clicked on the revealed user link at (197, 340) on a[href='/users/1']
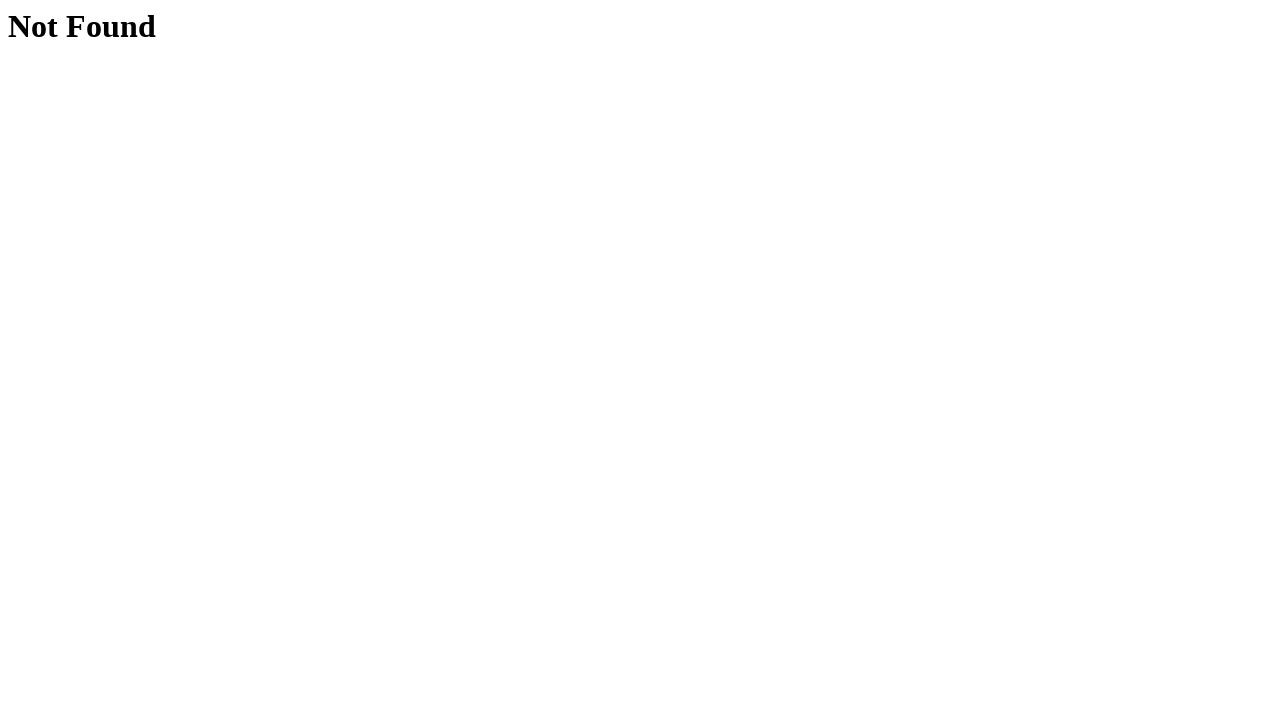

Verified navigation to user profile page
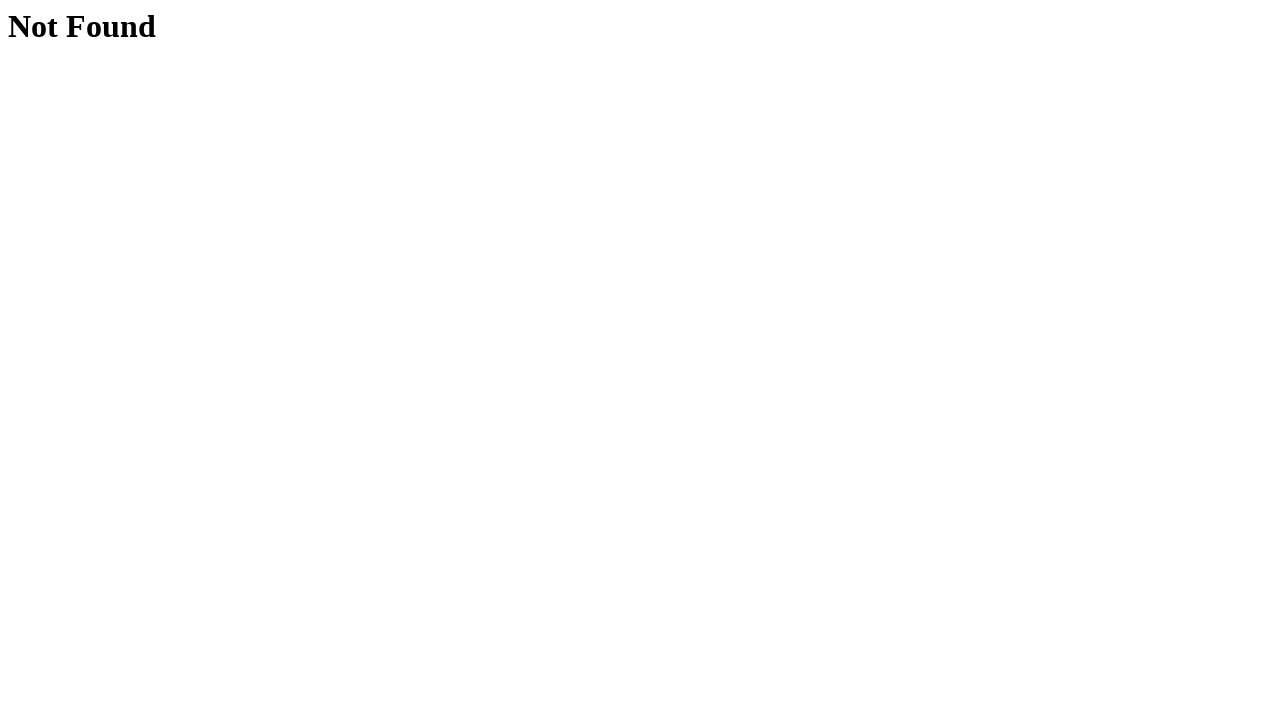

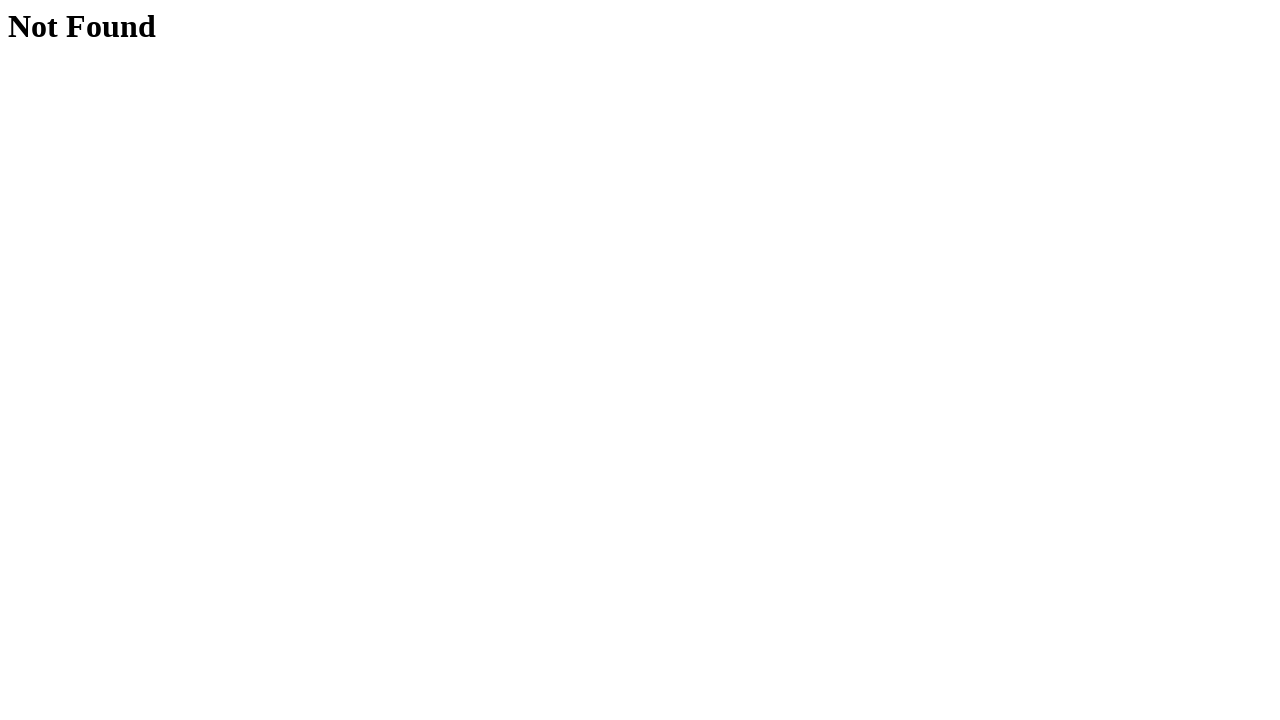